Simple navigation test that opens VWO application page and performs a redundant navigation to the same URL

Starting URL: https://app.vwo.com

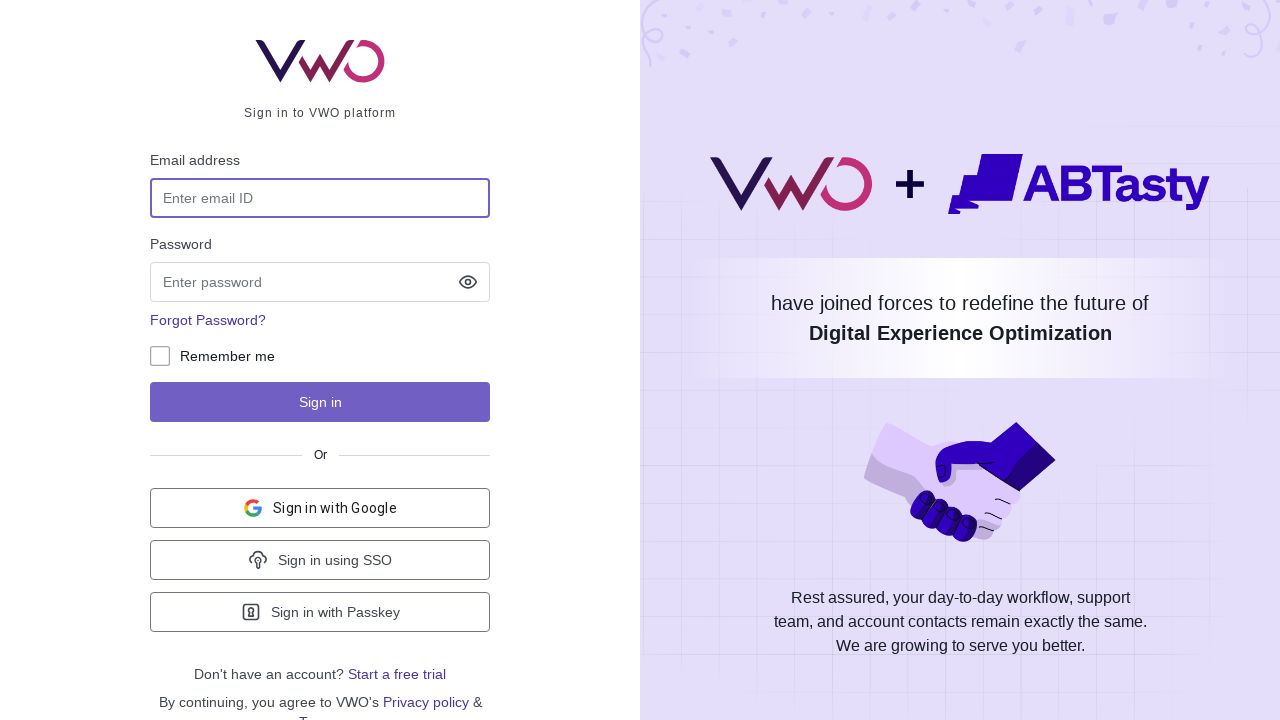

Navigated to VWO application page at https://app.vwo.com
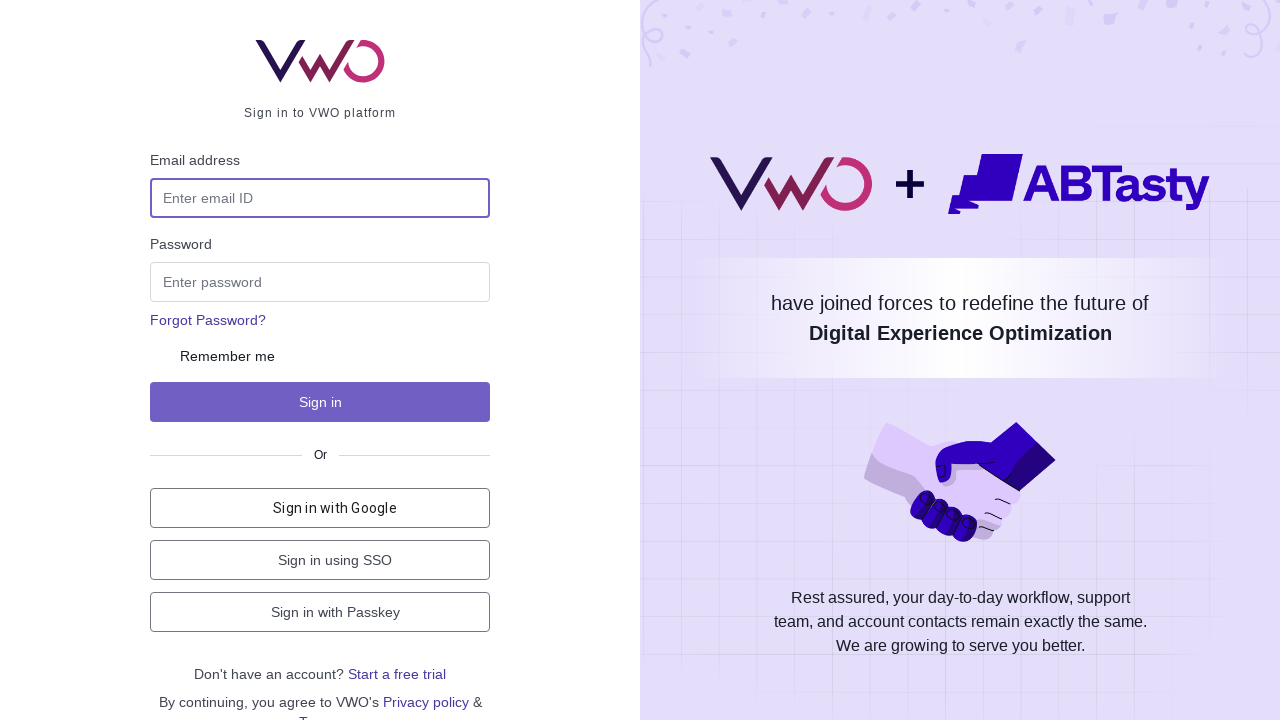

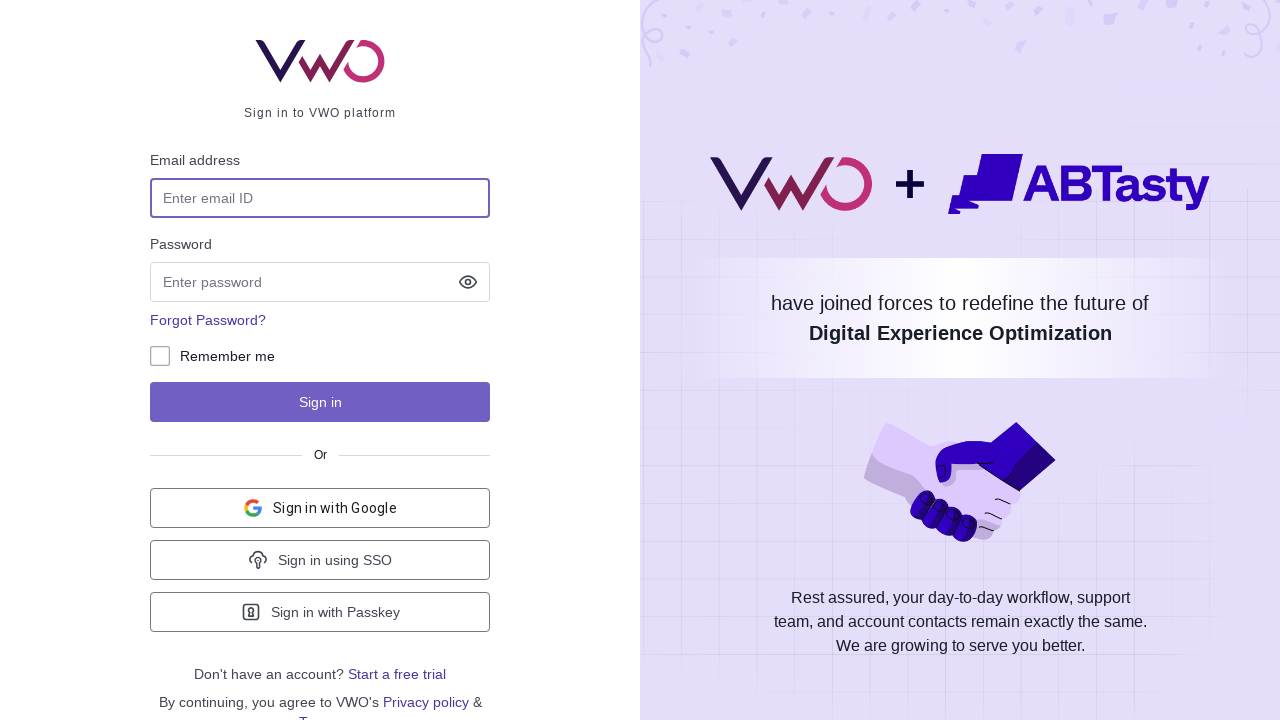